Navigates to the Load Secure website and verifies that the page title is "Load Secure"

Starting URL: https://stage.loadsecuresystems.com/

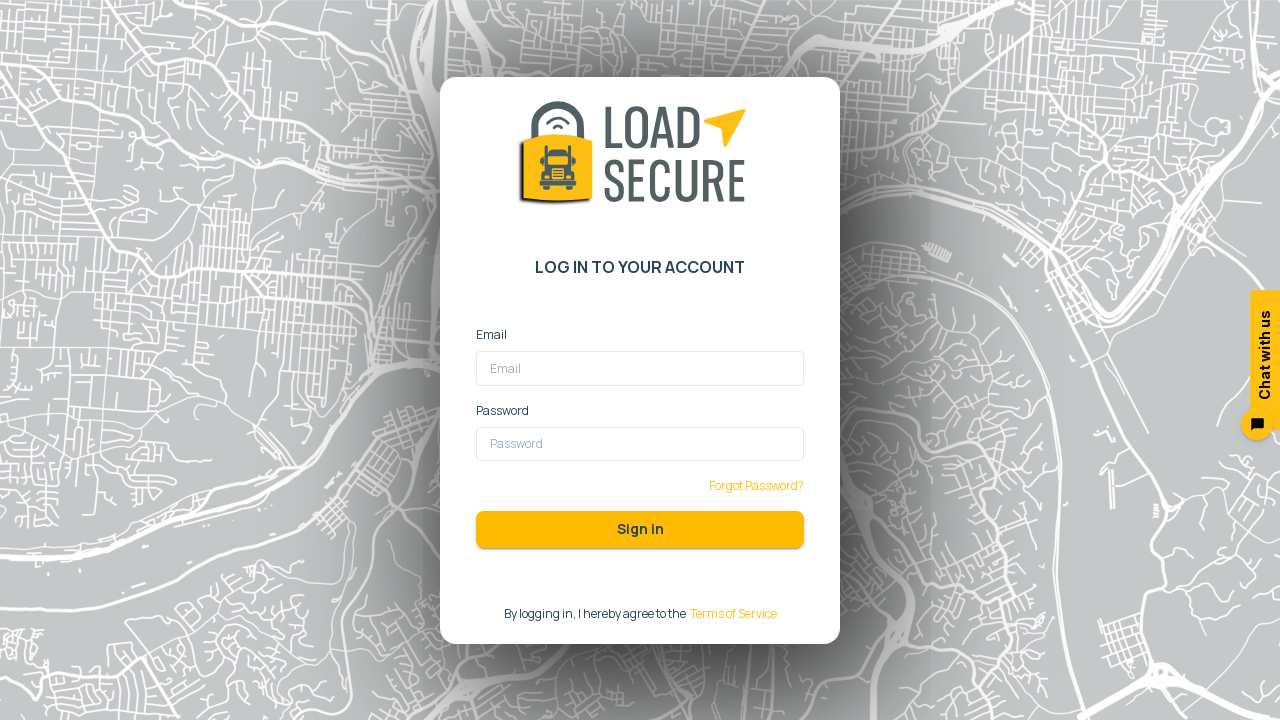

Navigated to Load Secure website
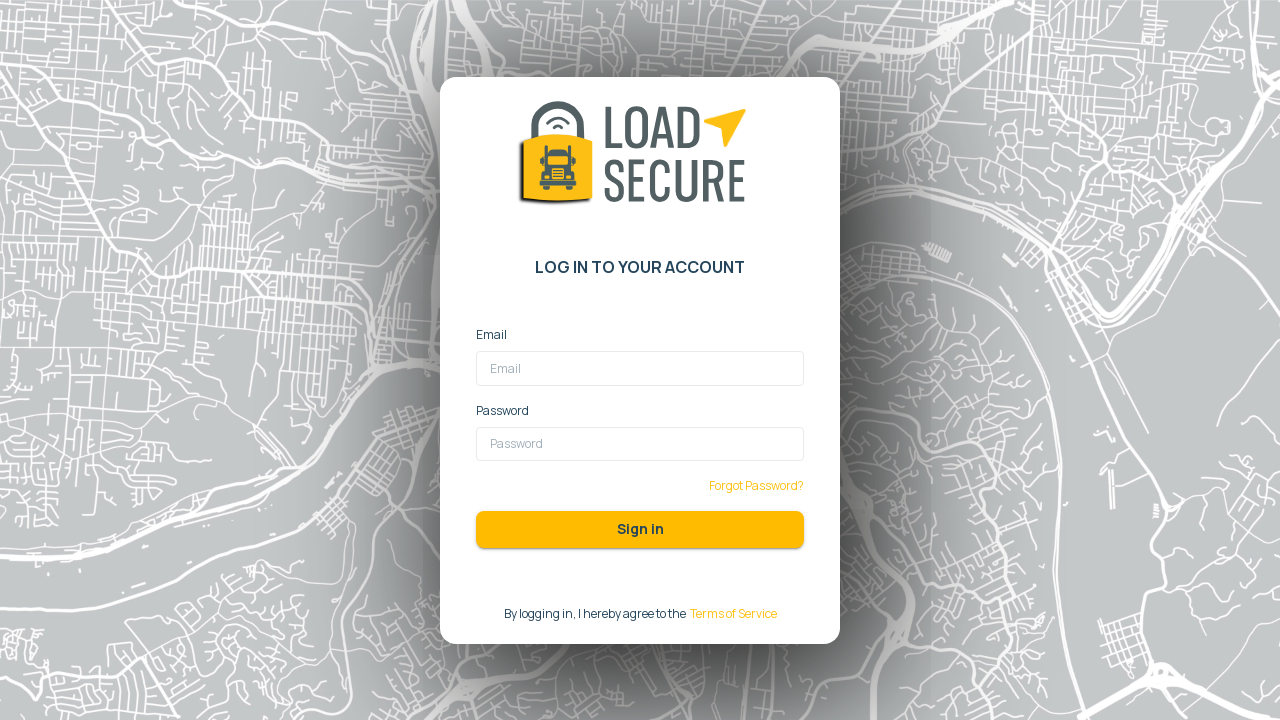

Page loaded and DOM content ready
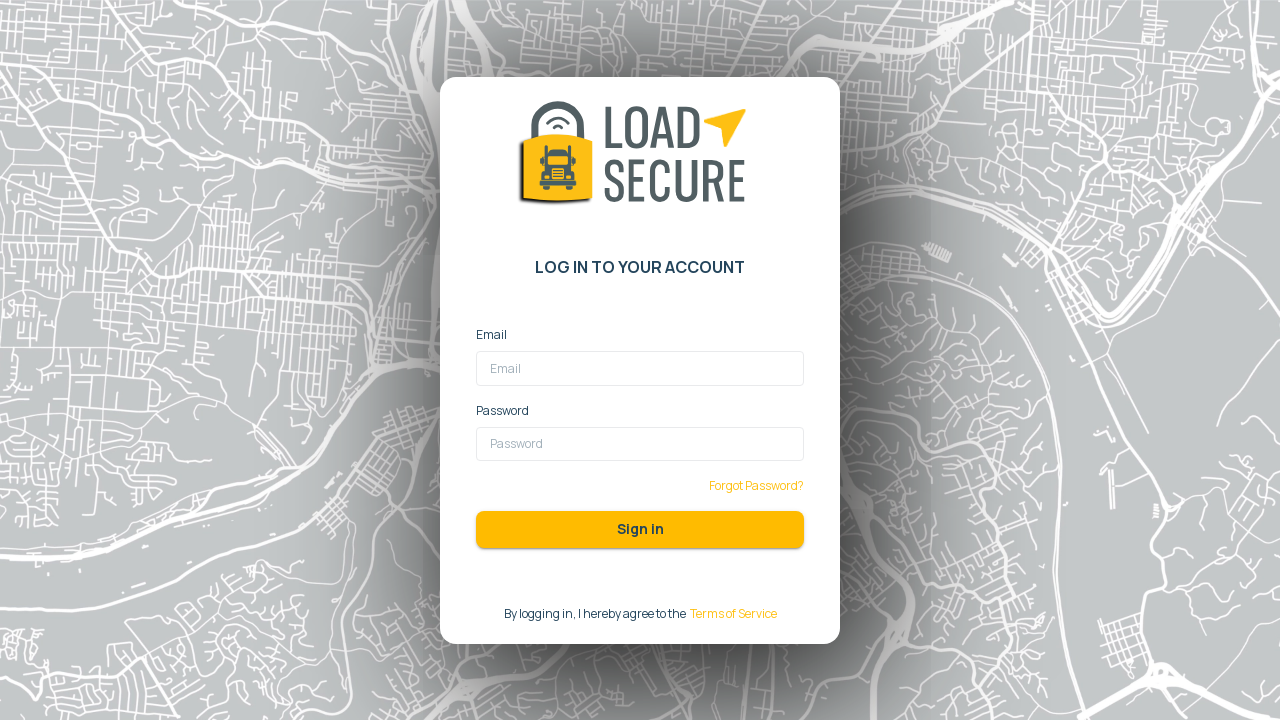

Verified page title is 'Load Secure'
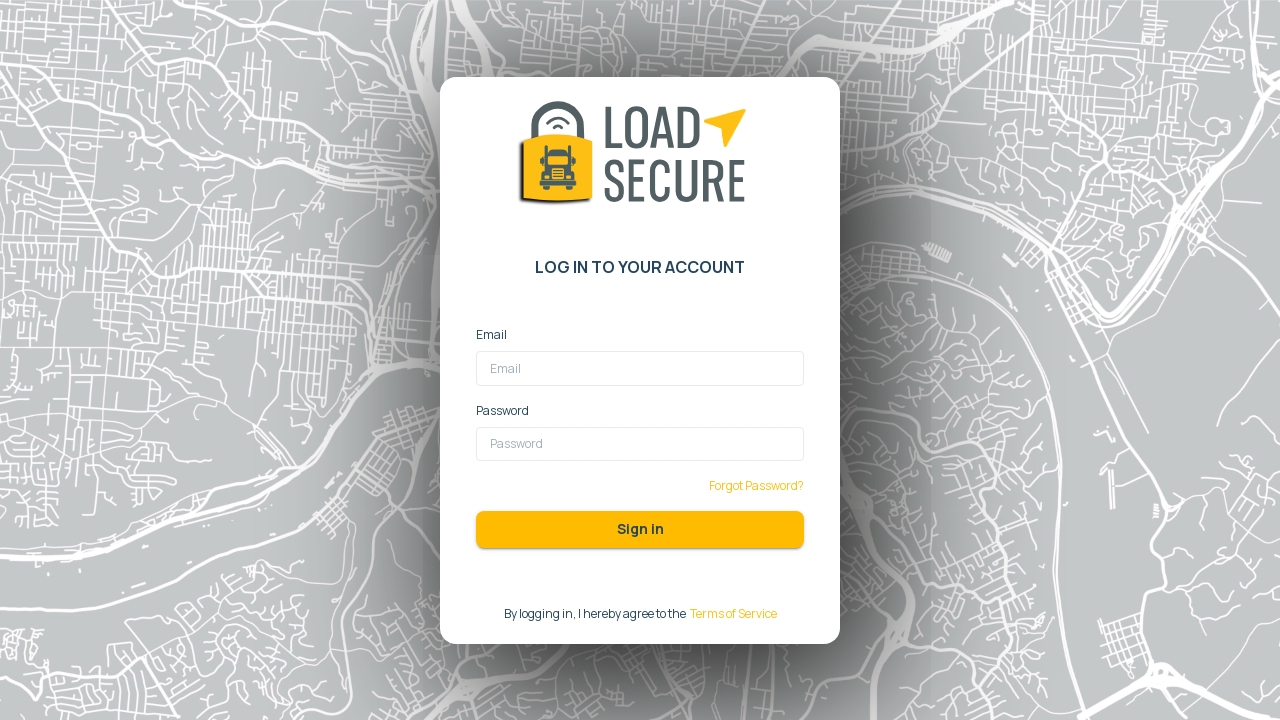

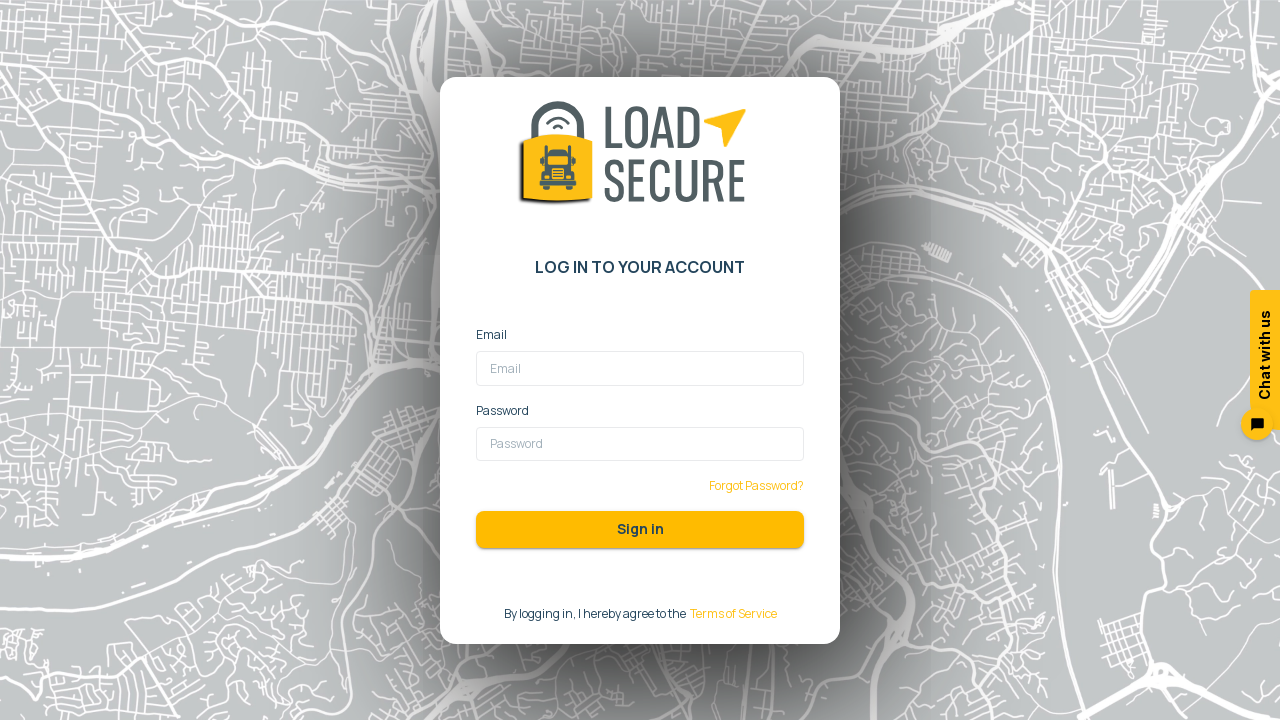